Navigates to the Thai government asset bidding registration page to verify the page loads correctly

Starting URL: https://asset.led.go.th/newbidreg/

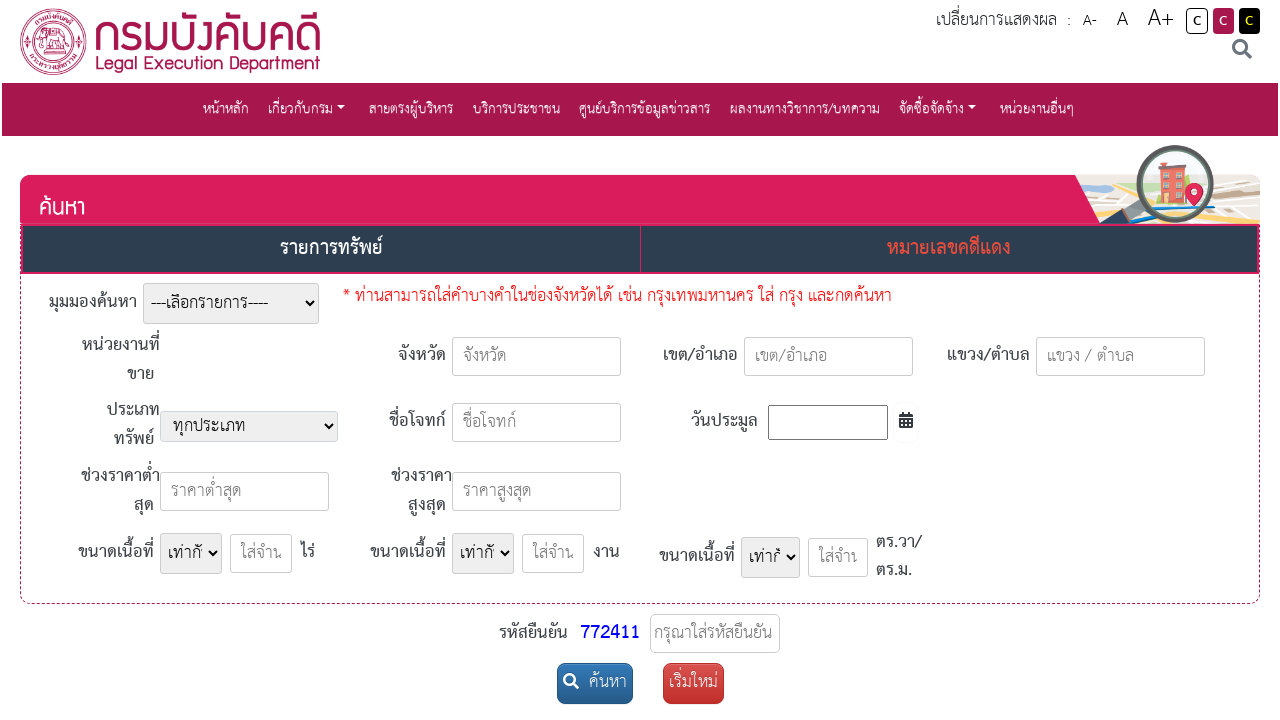

Waited for page to reach networkidle state - Thai government asset bidding registration page loaded
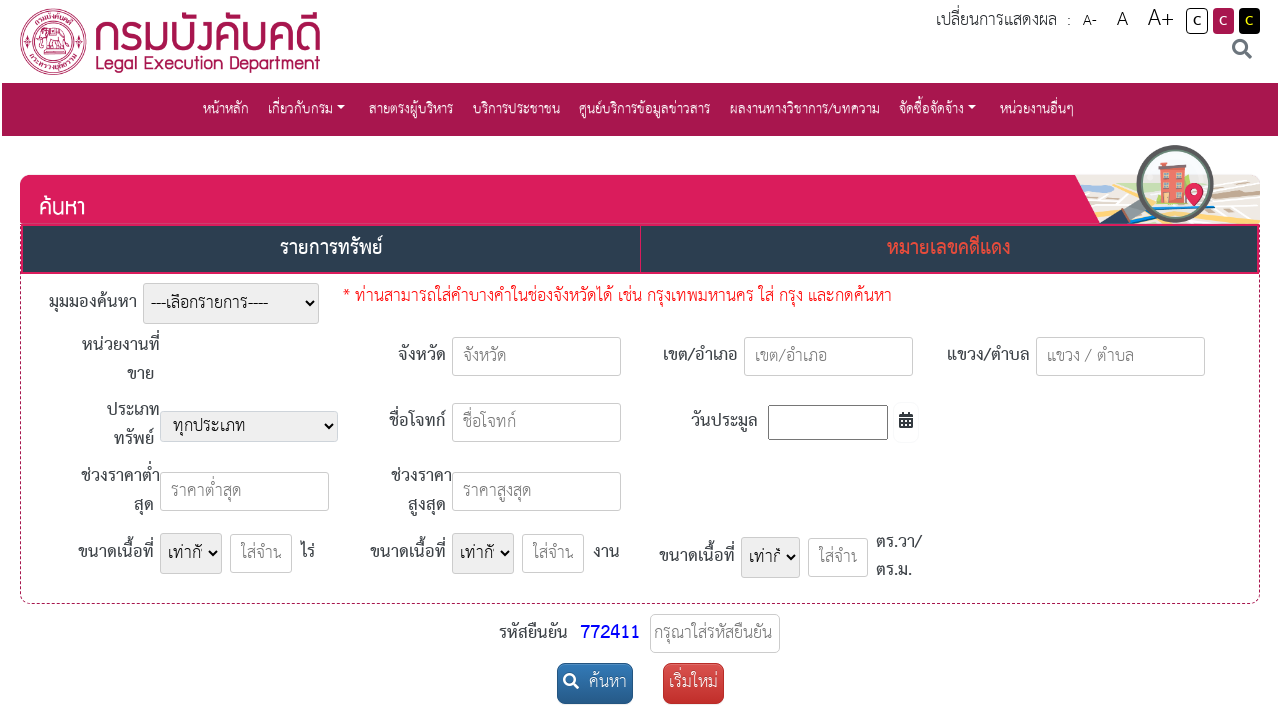

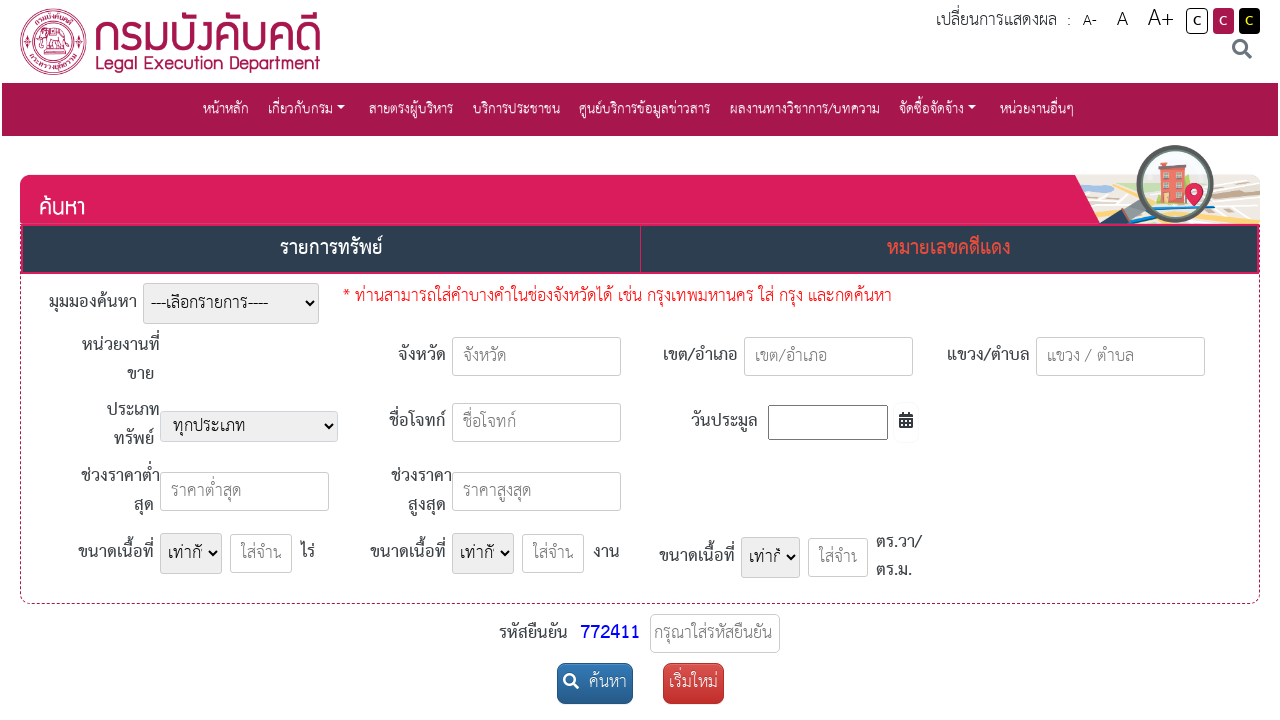